Tests JavaScript alert handling functionality including simple alerts, confirm dialogs, and prompt dialogs with text input

Starting URL: https://demo.automationtesting.in/Alerts.html

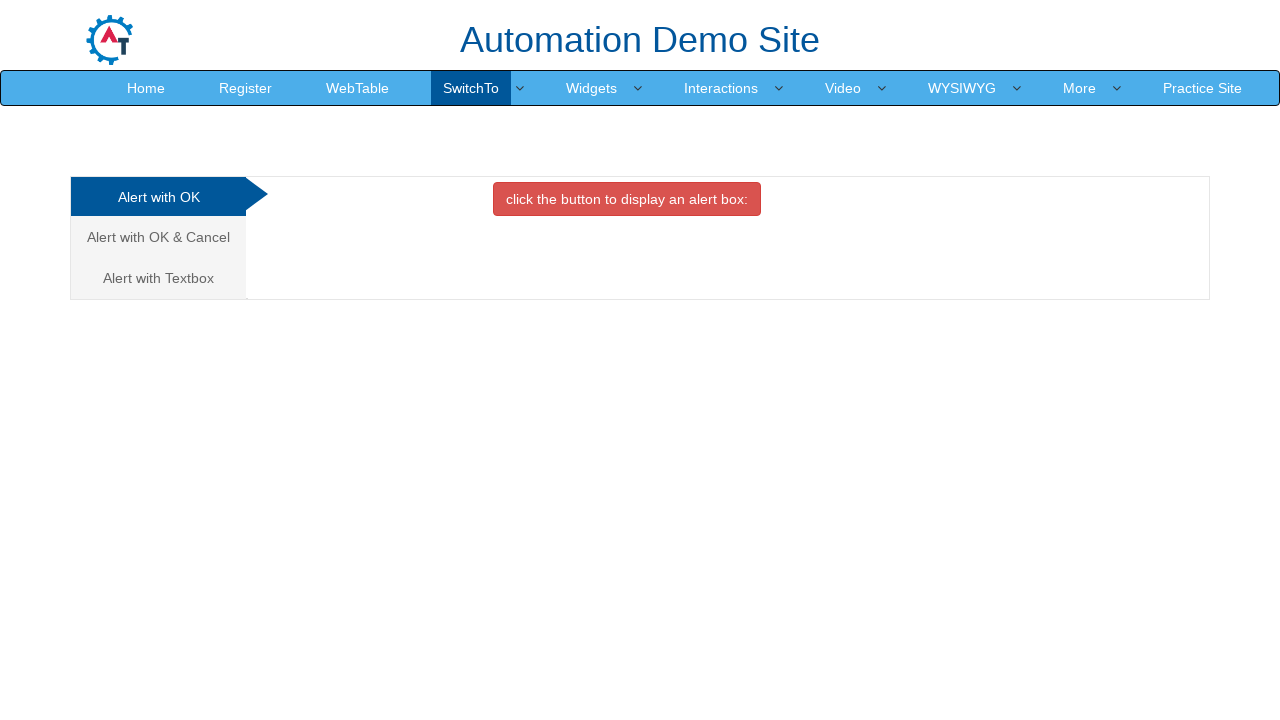

Clicked button to trigger simple alert at (627, 199) on xpath=//button[@class='btn btn-danger']
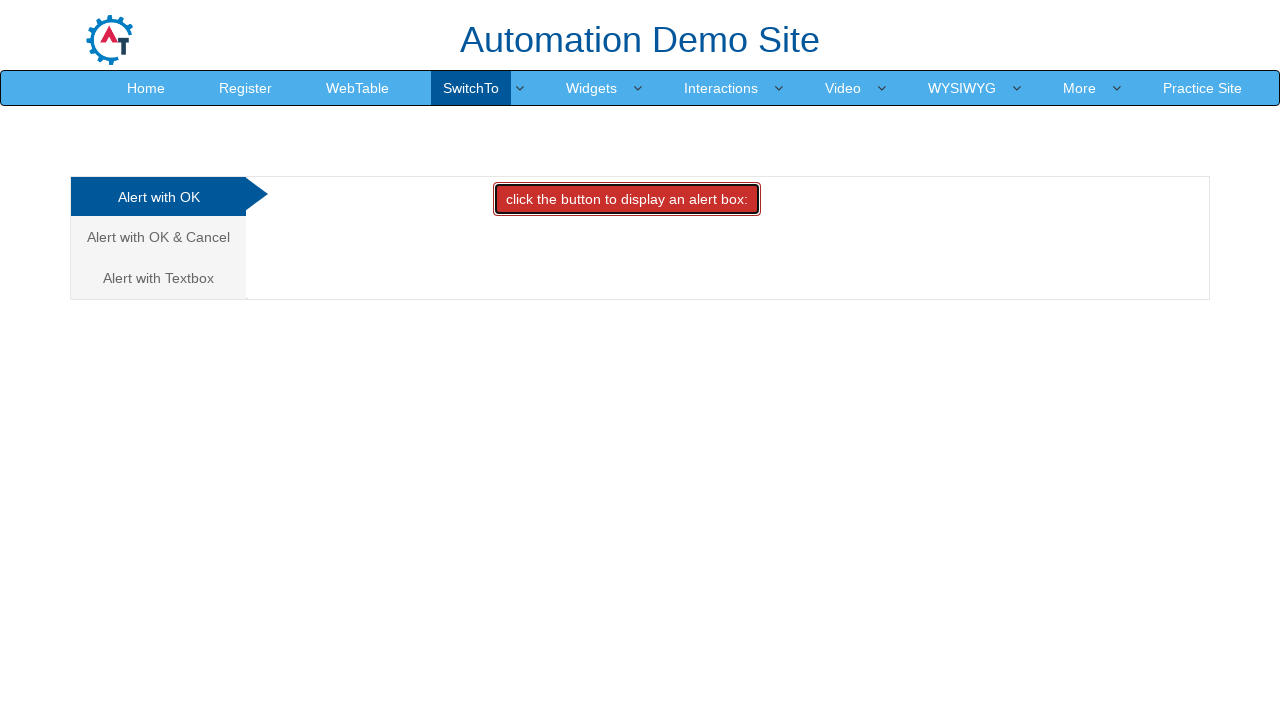

Set up handler to accept simple alert dialog
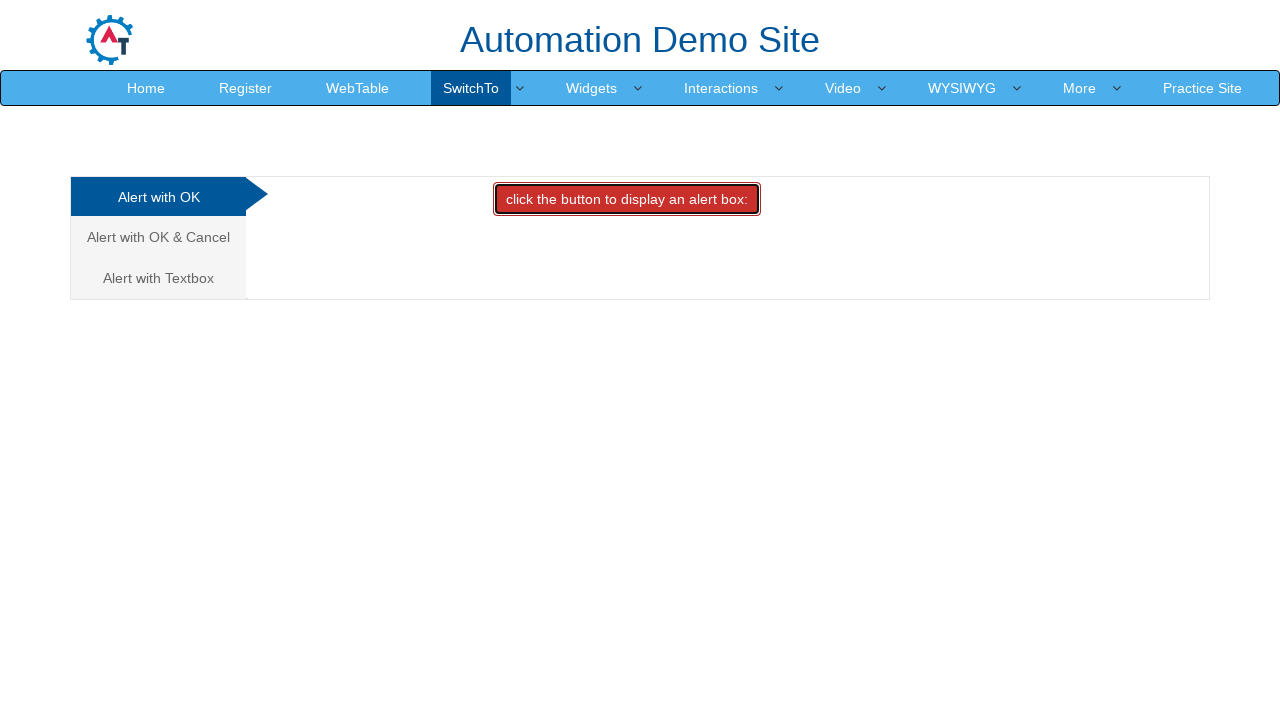

Clicked 'Alert with OK & Cancel' option at (158, 237) on text=Alert with OK & Cancel
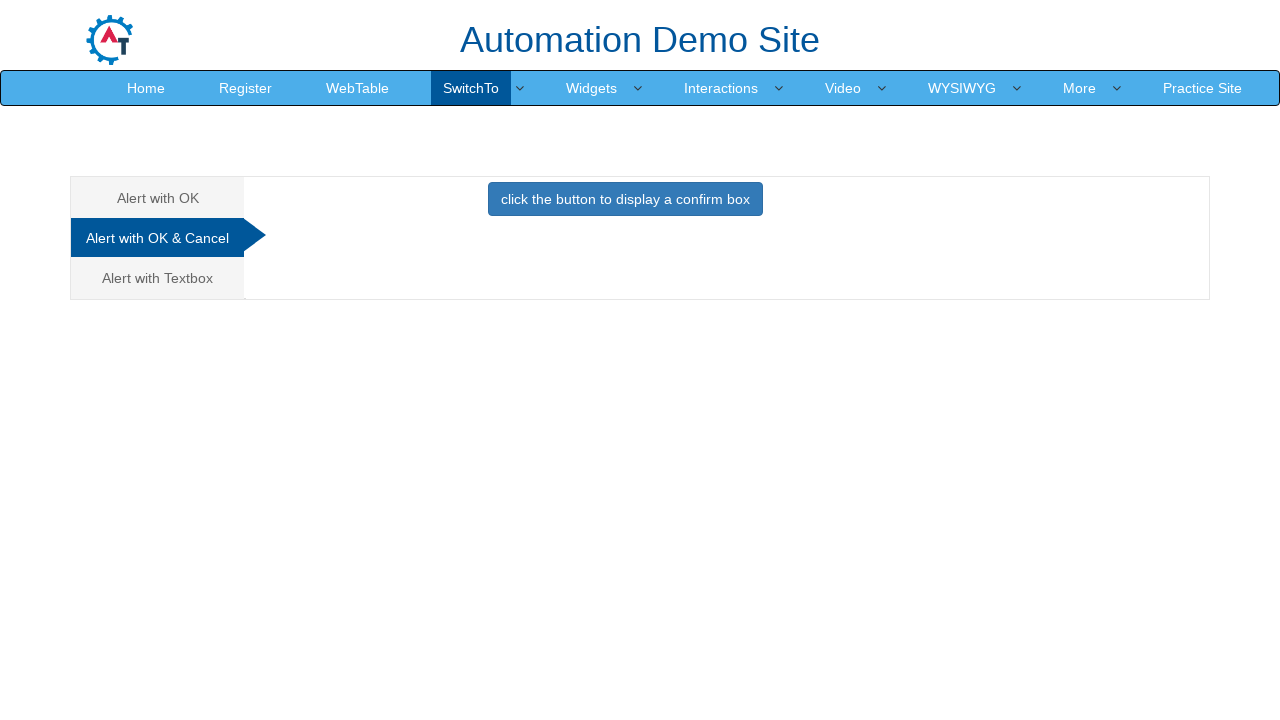

Clicked button to trigger confirm dialog at (625, 199) on xpath=//button[@class='btn btn-primary']
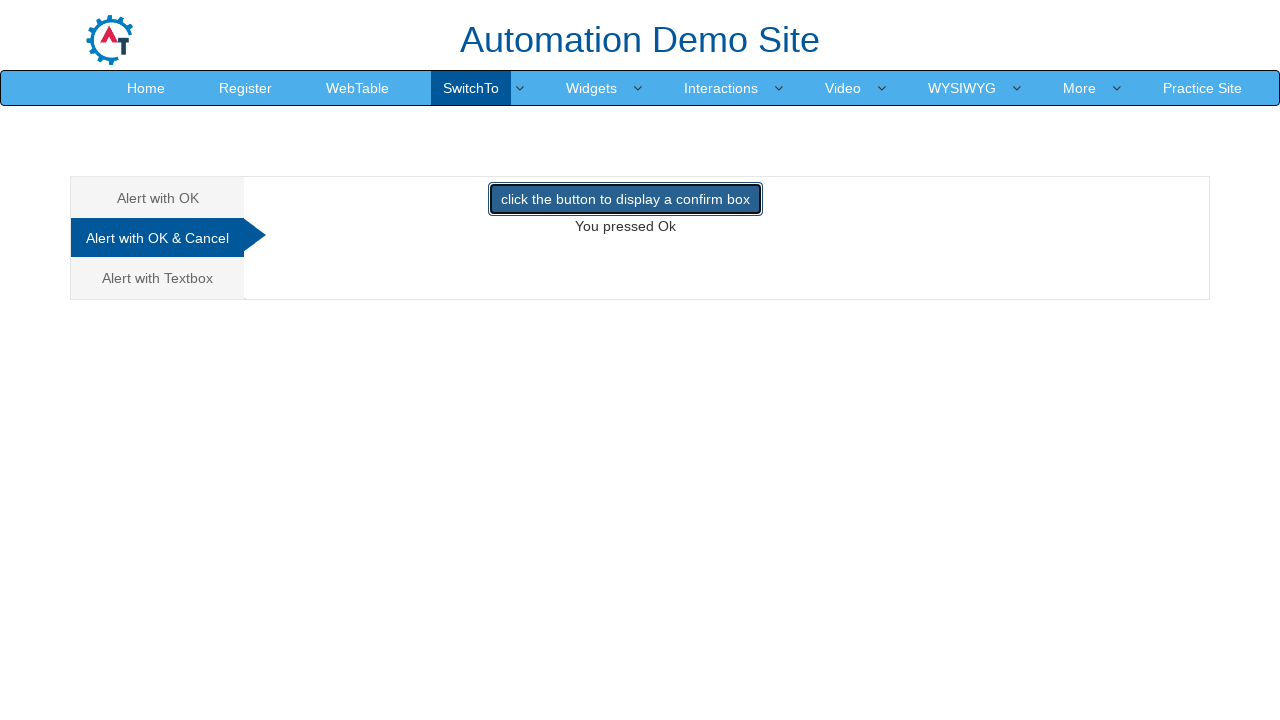

Set up handler to dismiss confirm dialog
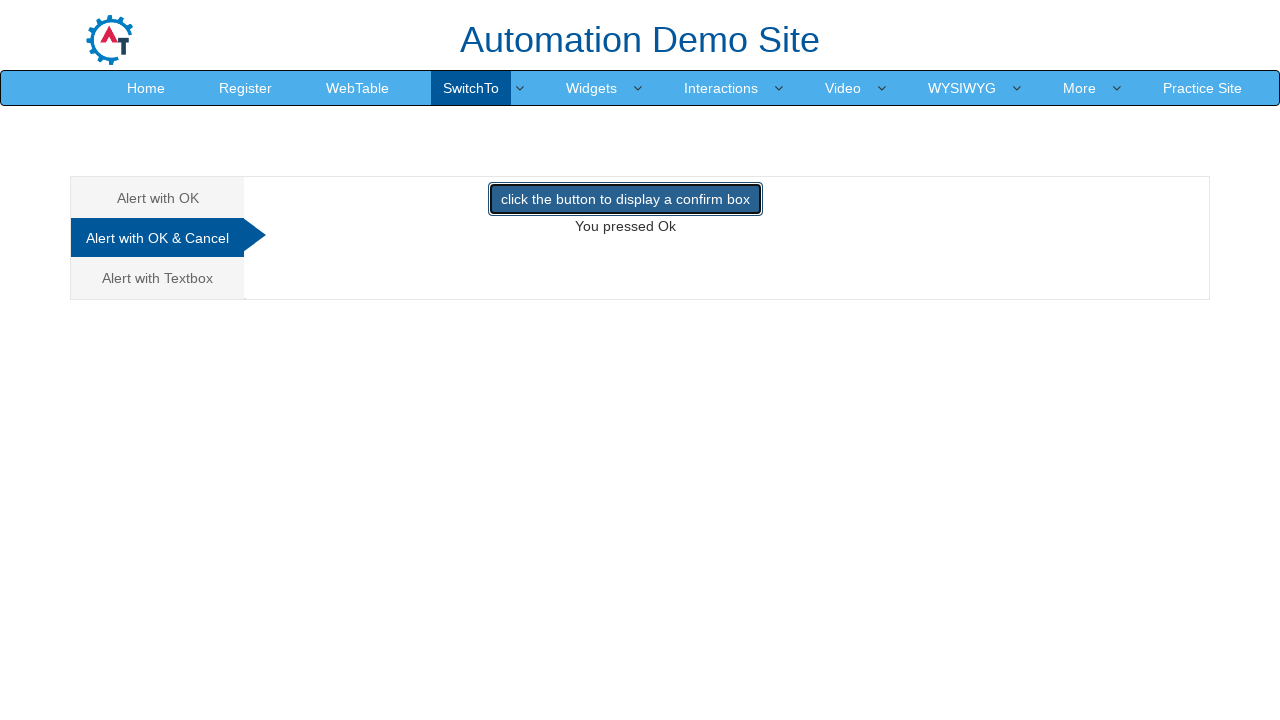

Clicked 'Alert with Textbox' option at (158, 278) on text=Alert with Textbox
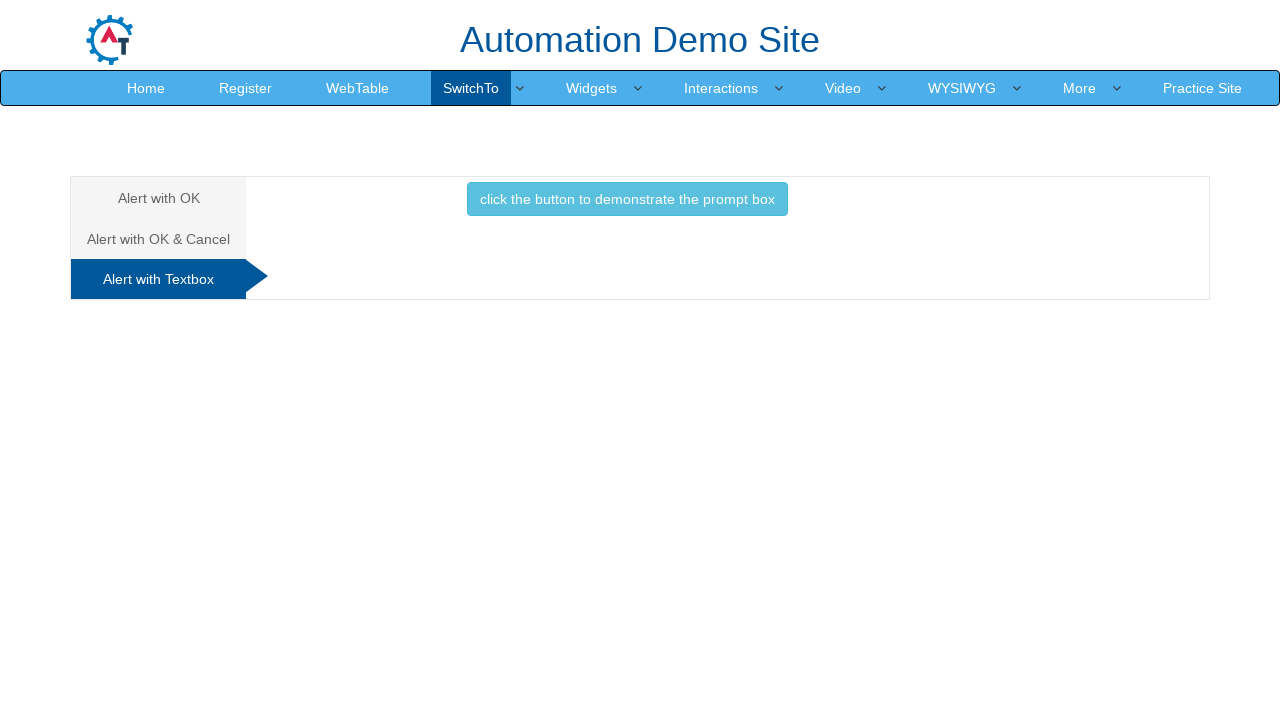

Clicked button to trigger prompt dialog at (627, 199) on xpath=//button[@class='btn btn-info']
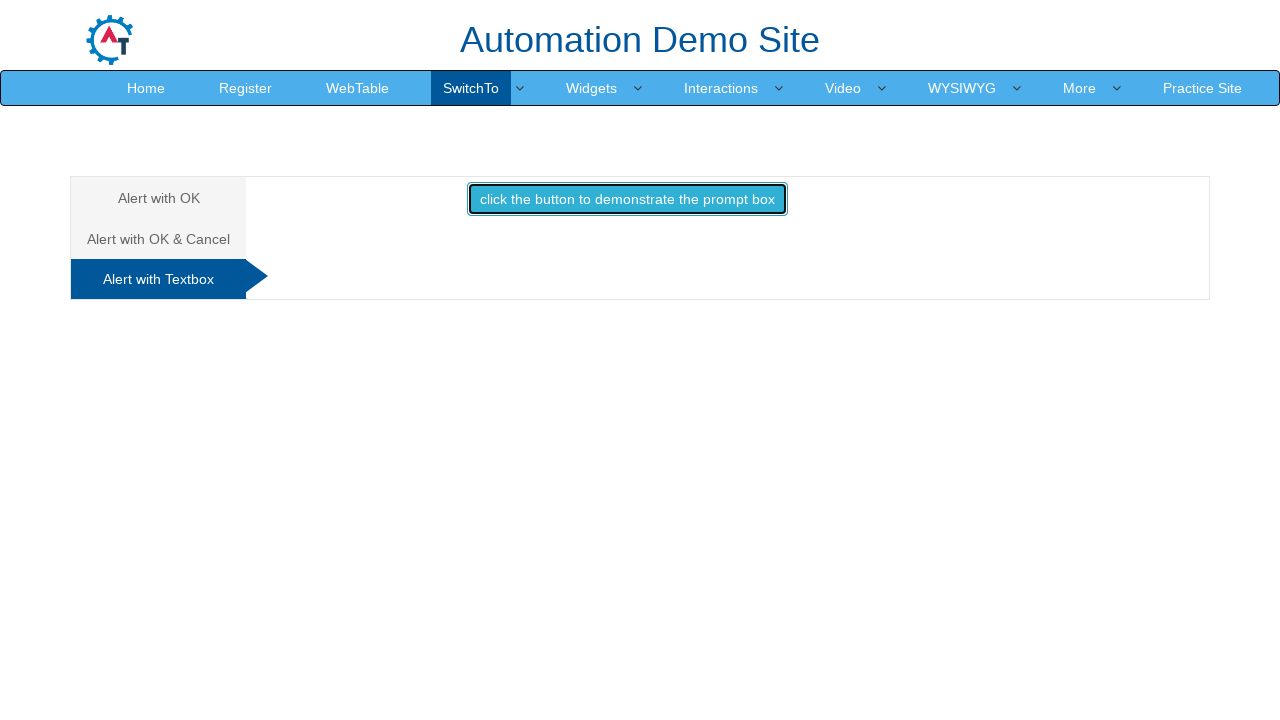

Set up handler to accept prompt dialog with text 'Kapil'
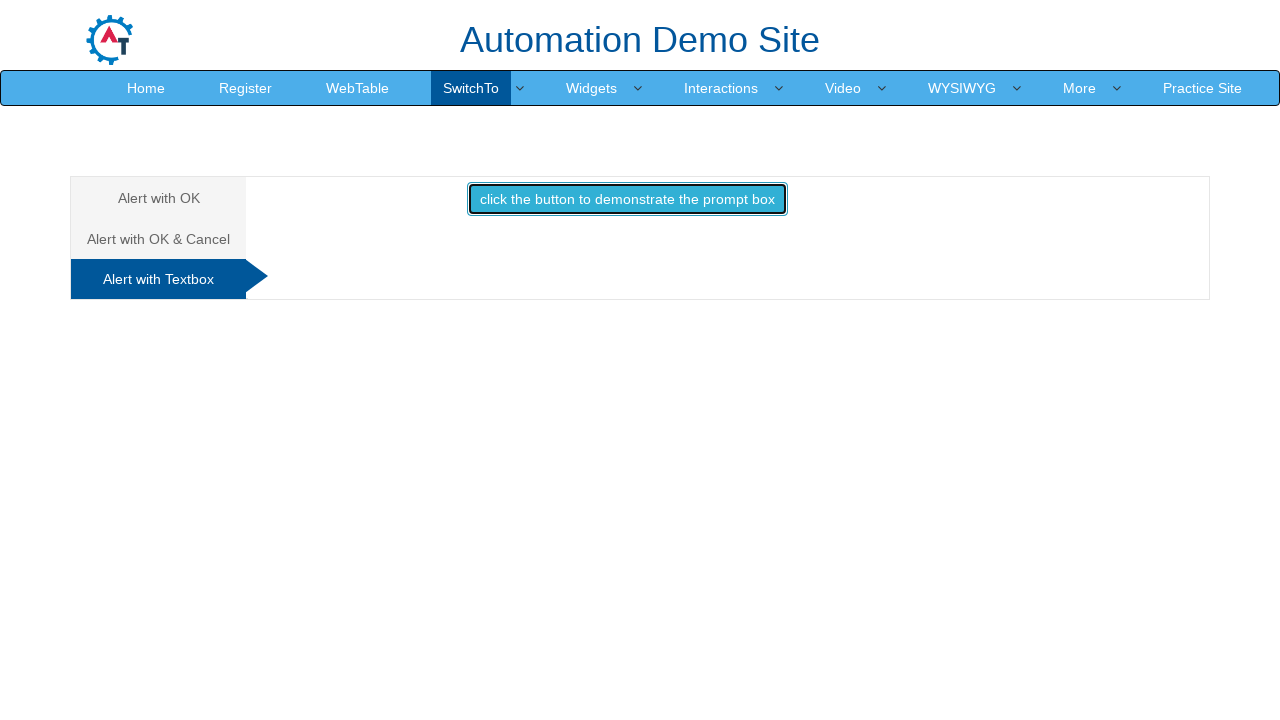

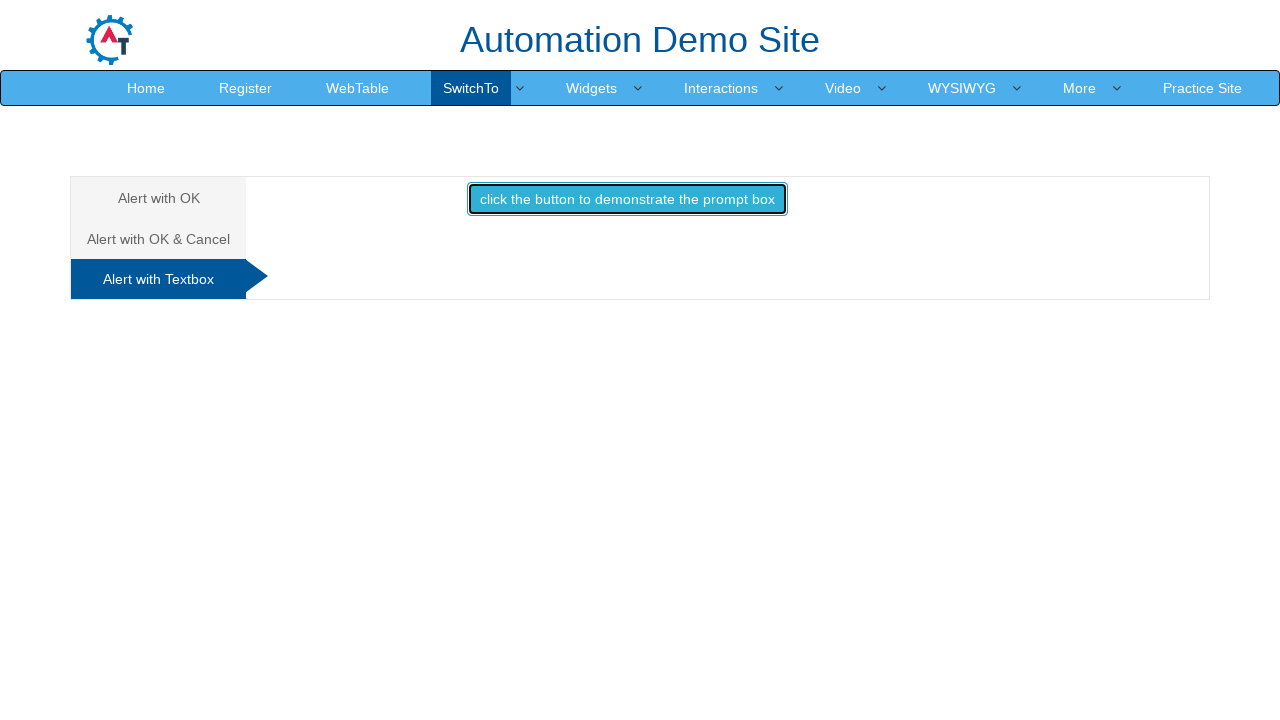